Tests that a todo item is removed when edited to an empty string

Starting URL: https://demo.playwright.dev/todomvc

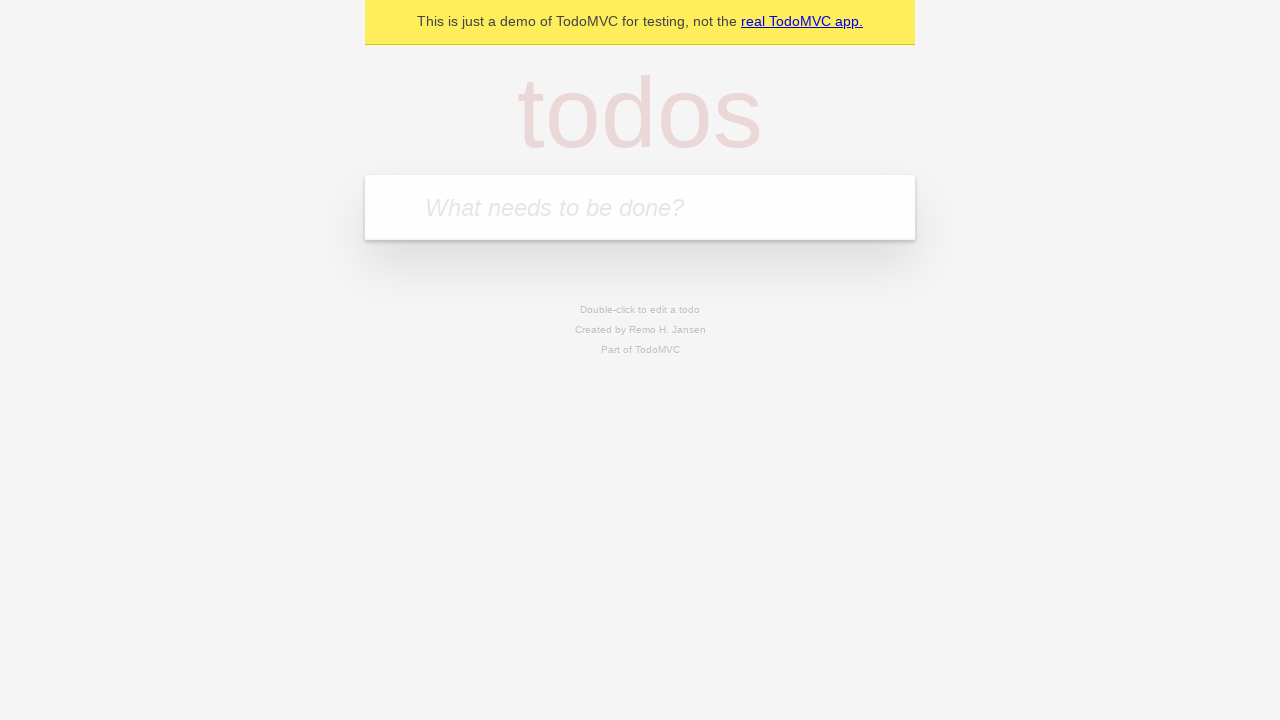

Filled new-todo input with 'buy some cheese' on .new-todo
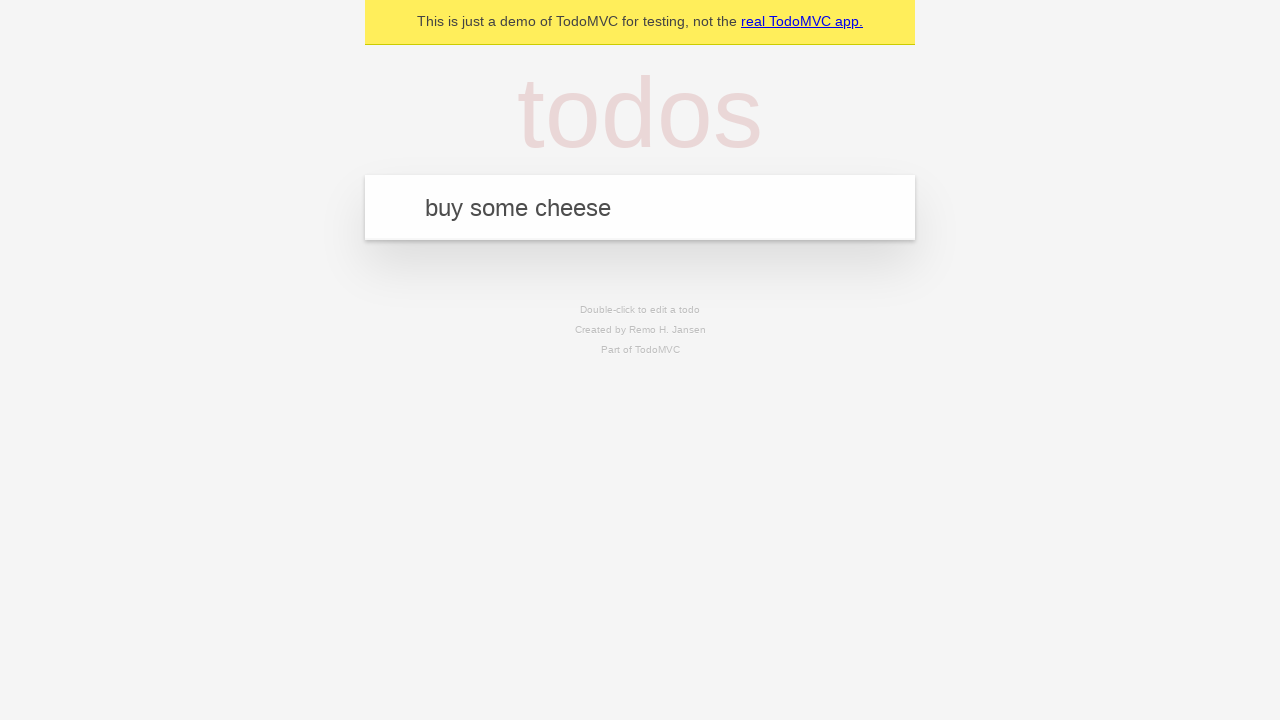

Pressed Enter to create first todo item on .new-todo
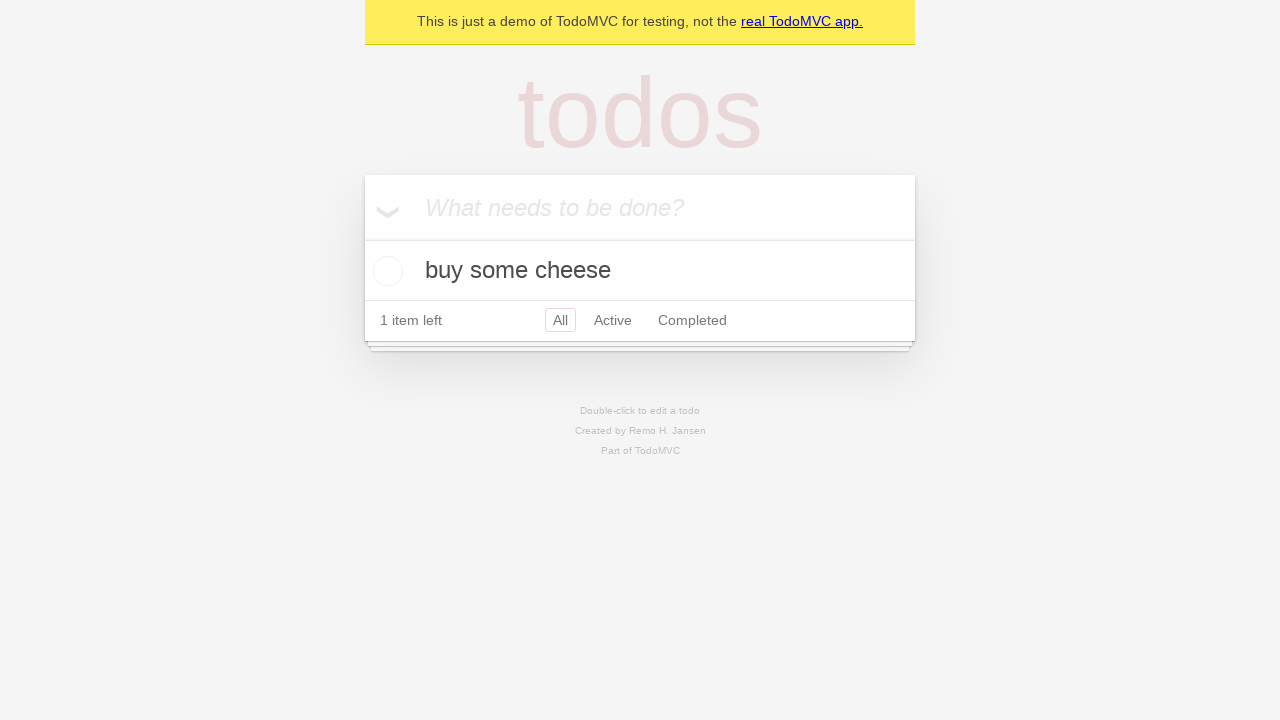

Filled new-todo input with 'feed the cat' on .new-todo
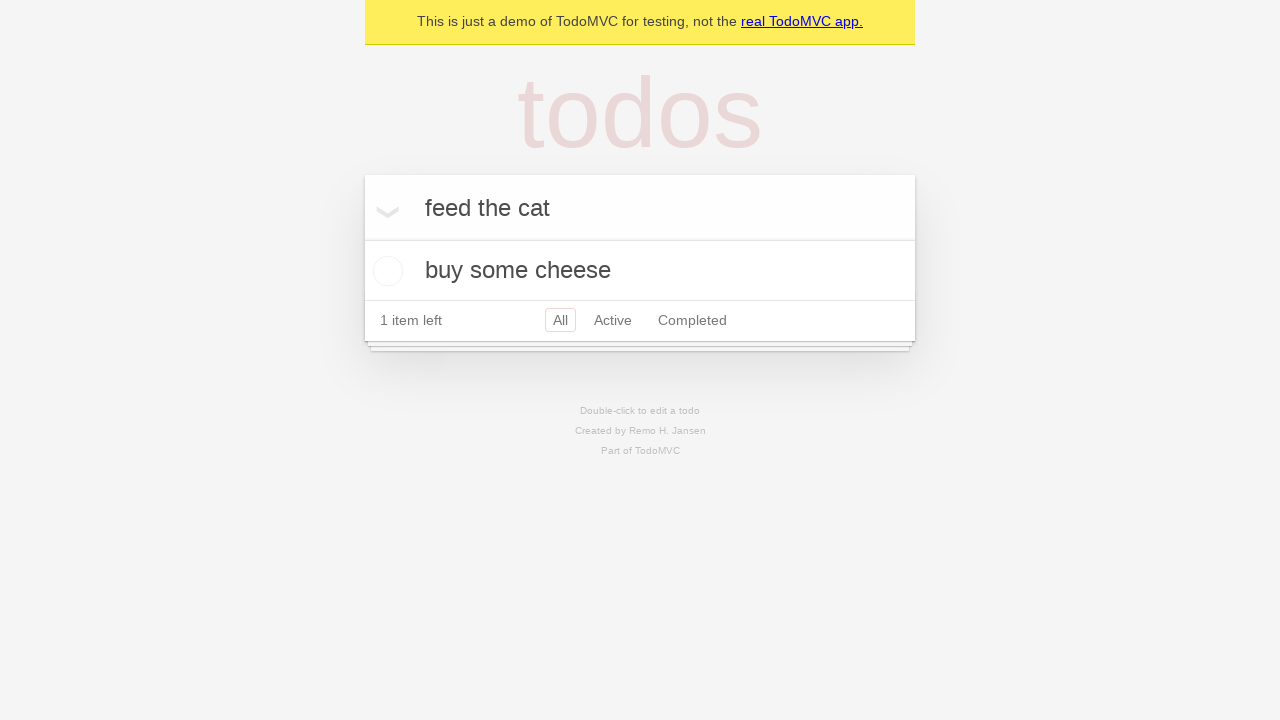

Pressed Enter to create second todo item on .new-todo
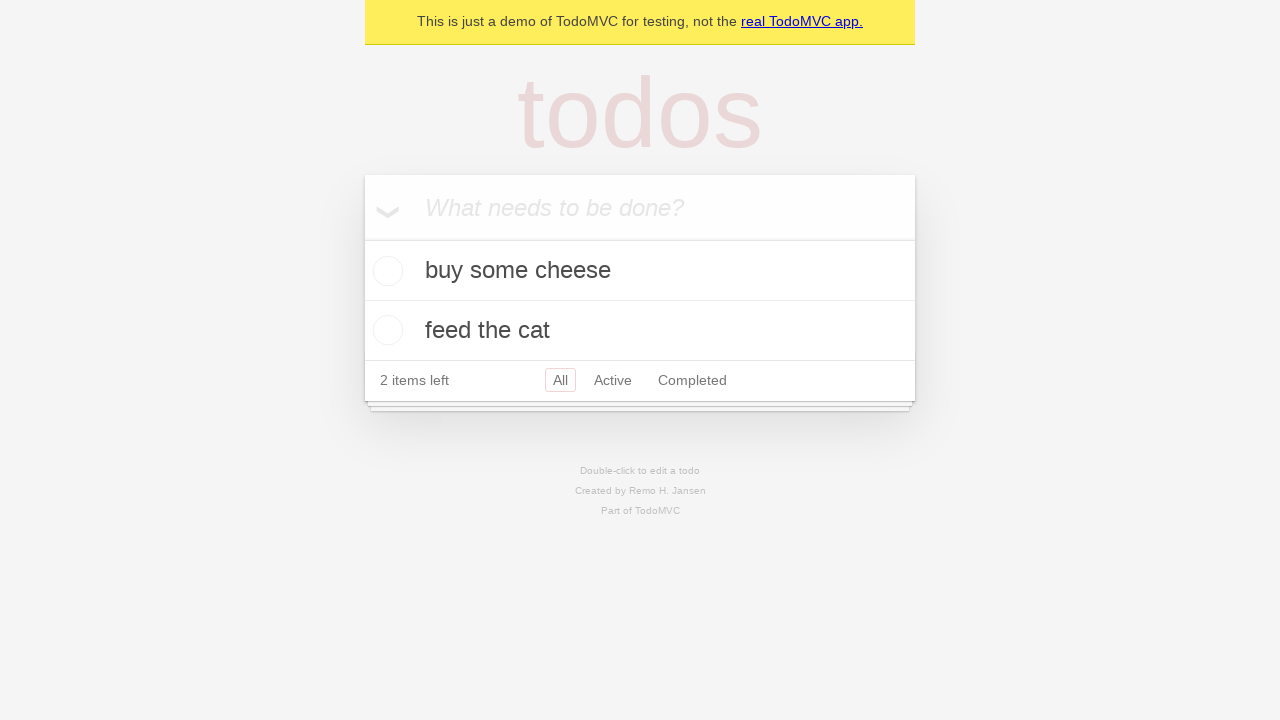

Filled new-todo input with 'book a doctors appointment' on .new-todo
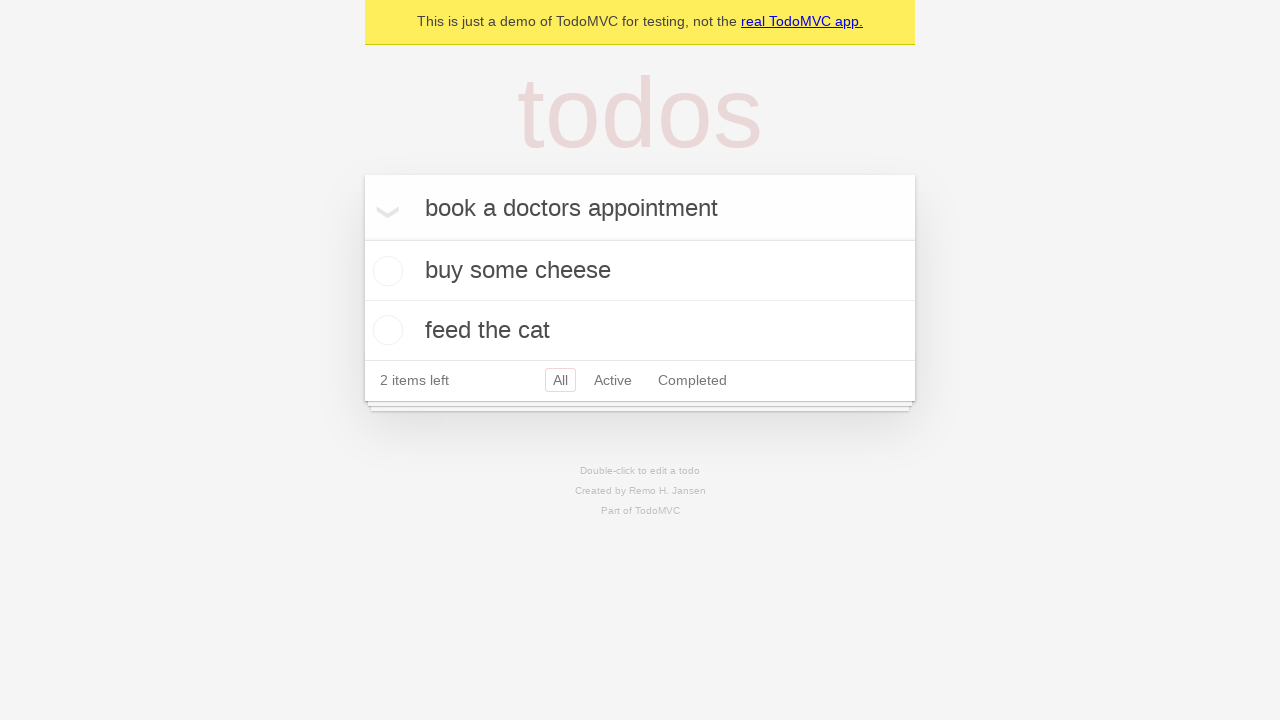

Pressed Enter to create third todo item on .new-todo
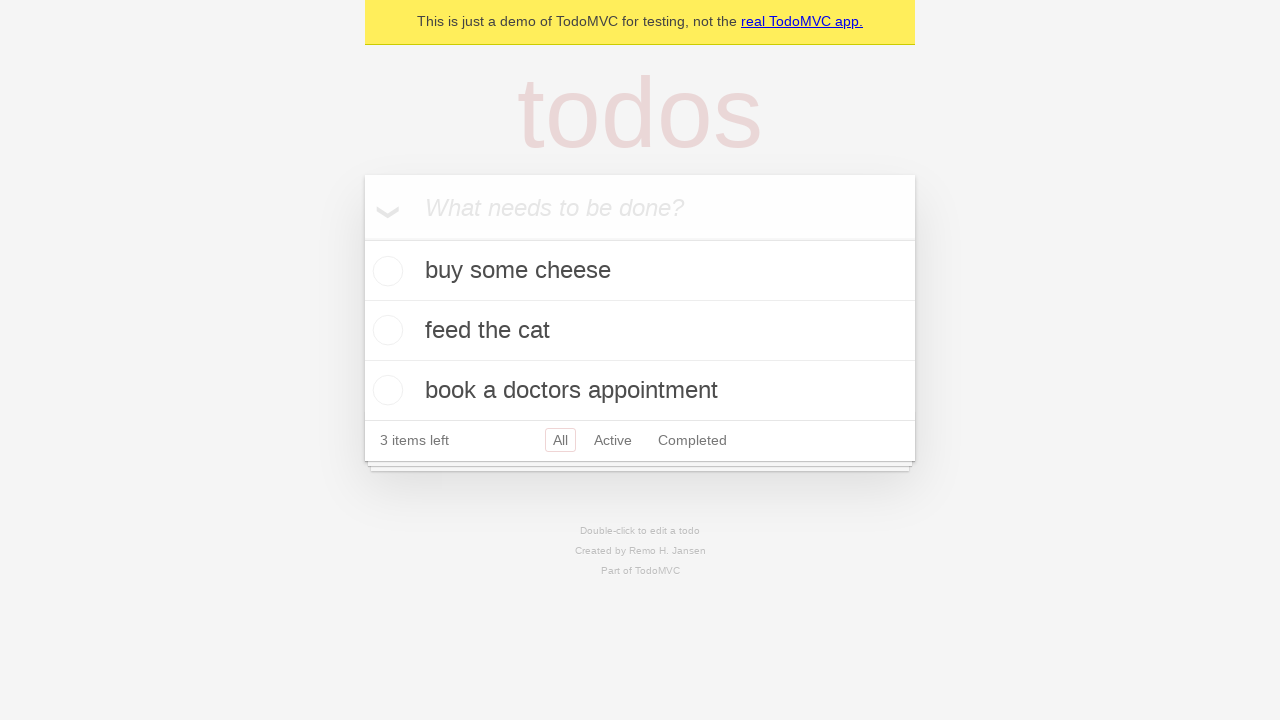

Waited for all three todo items to be visible
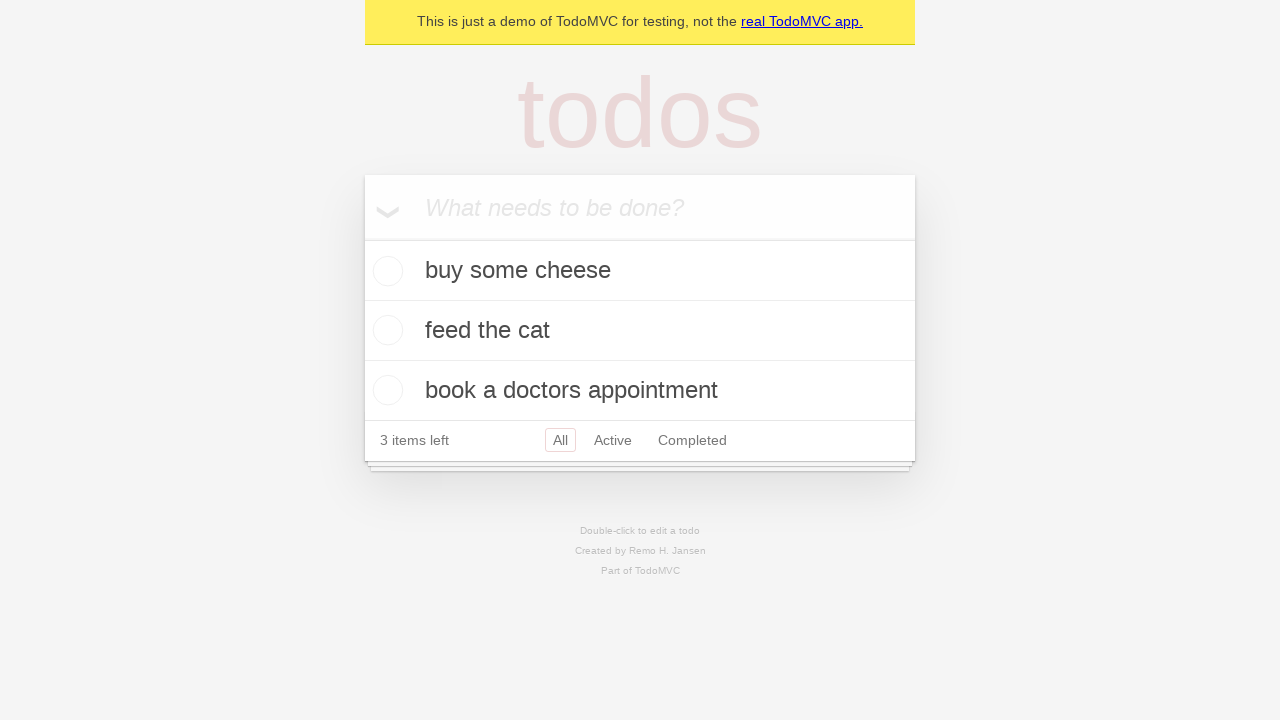

Double-clicked second todo item to enter edit mode at (640, 331) on .todo-list li >> nth=1
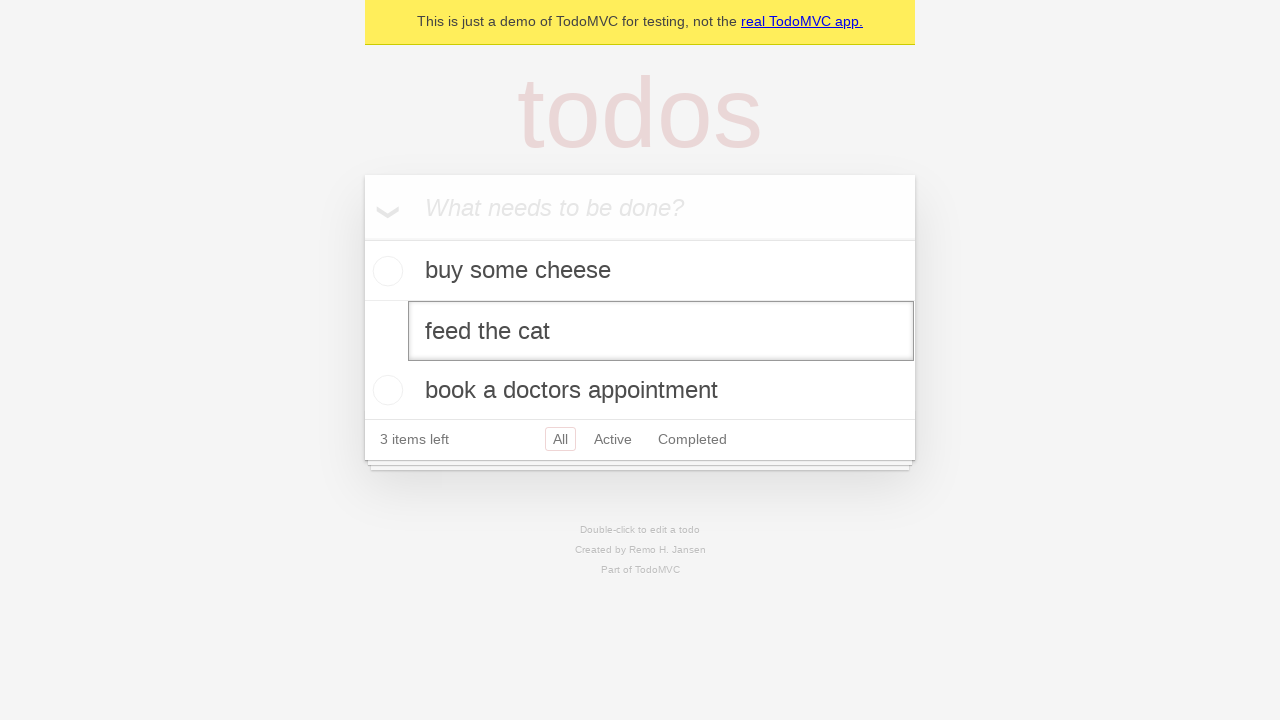

Cleared the text in the edit field on .todo-list li >> nth=1 >> .edit
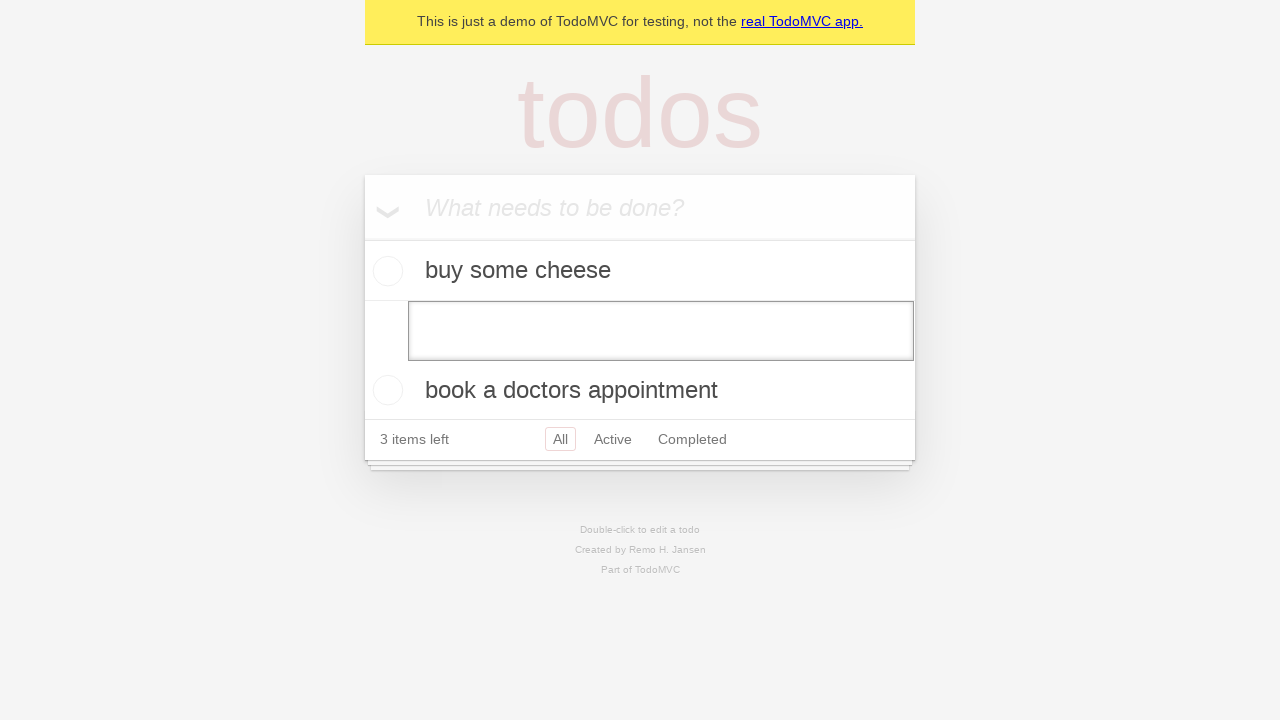

Pressed Enter to submit empty text, removing the todo item on .todo-list li >> nth=1 >> .edit
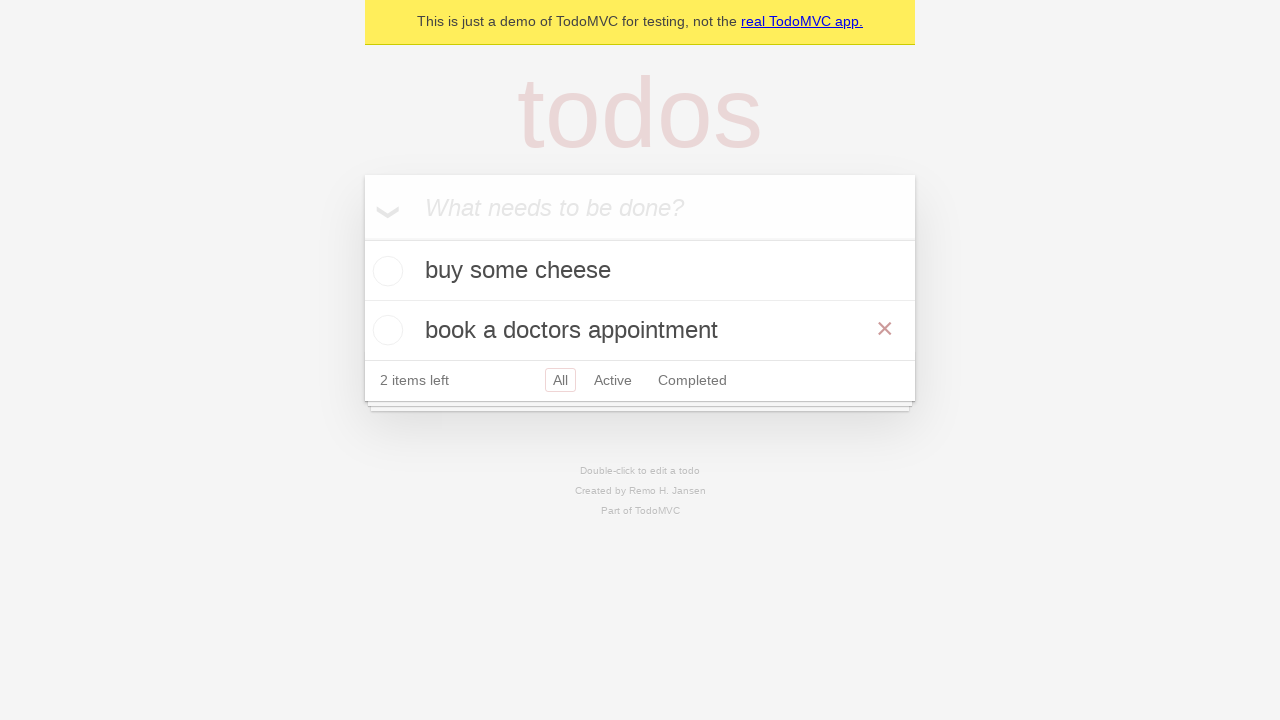

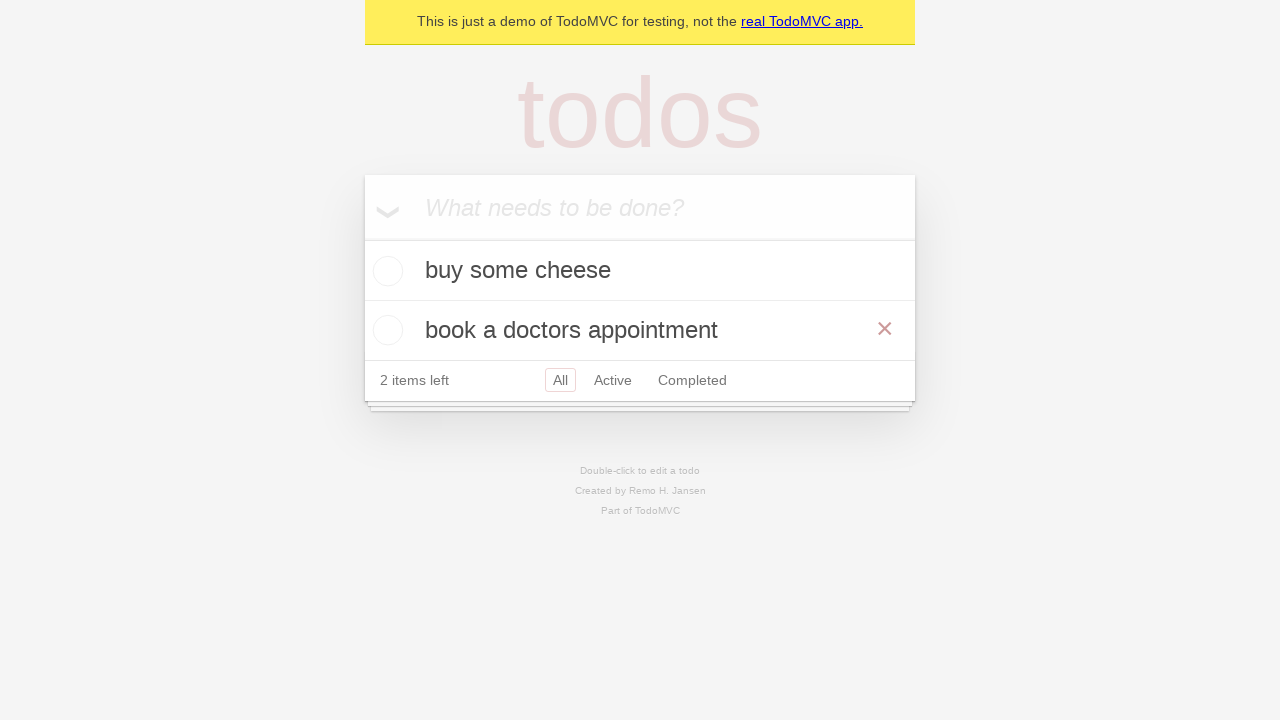